Tests the Bank Manager functionality to add a new customer by filling out first name, last name, and post code fields

Starting URL: https://www.globalsqa.com/angularJs-protractor/BankingProject/#/login

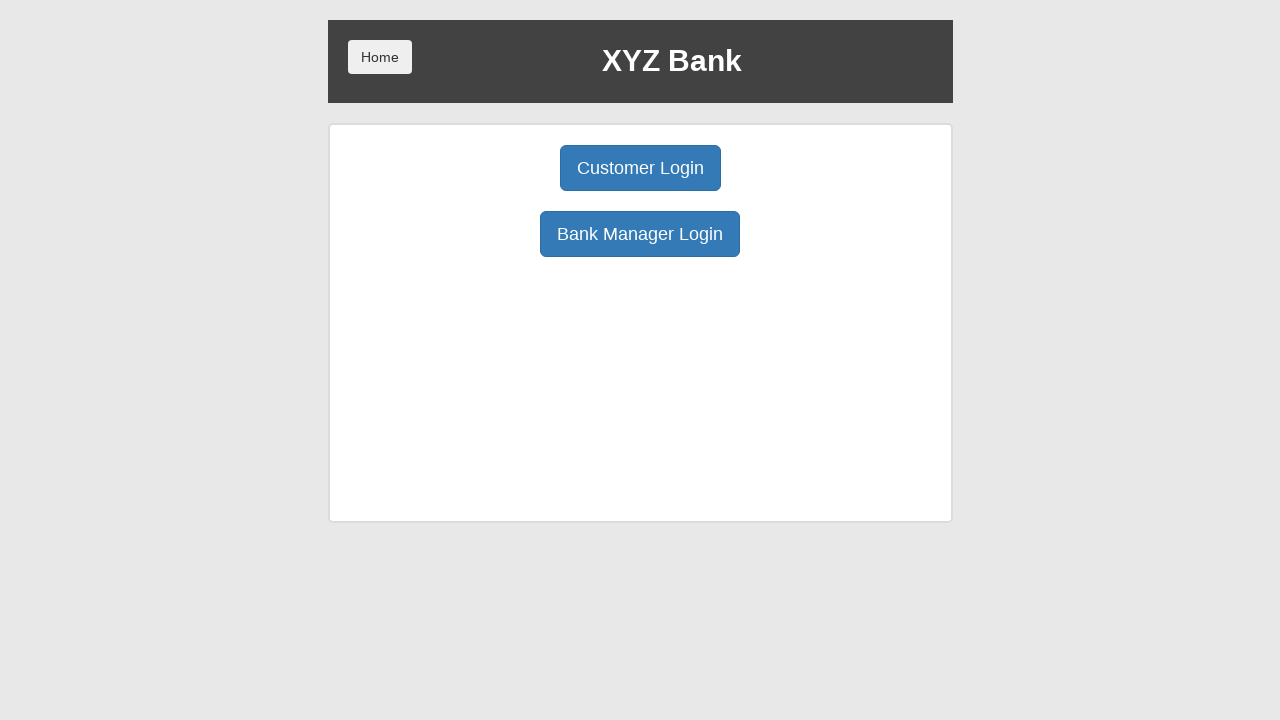

Clicked Bank Manager Login button at (640, 234) on xpath=/html/body/div/div/div[2]/div/div[1]/div[2]/button
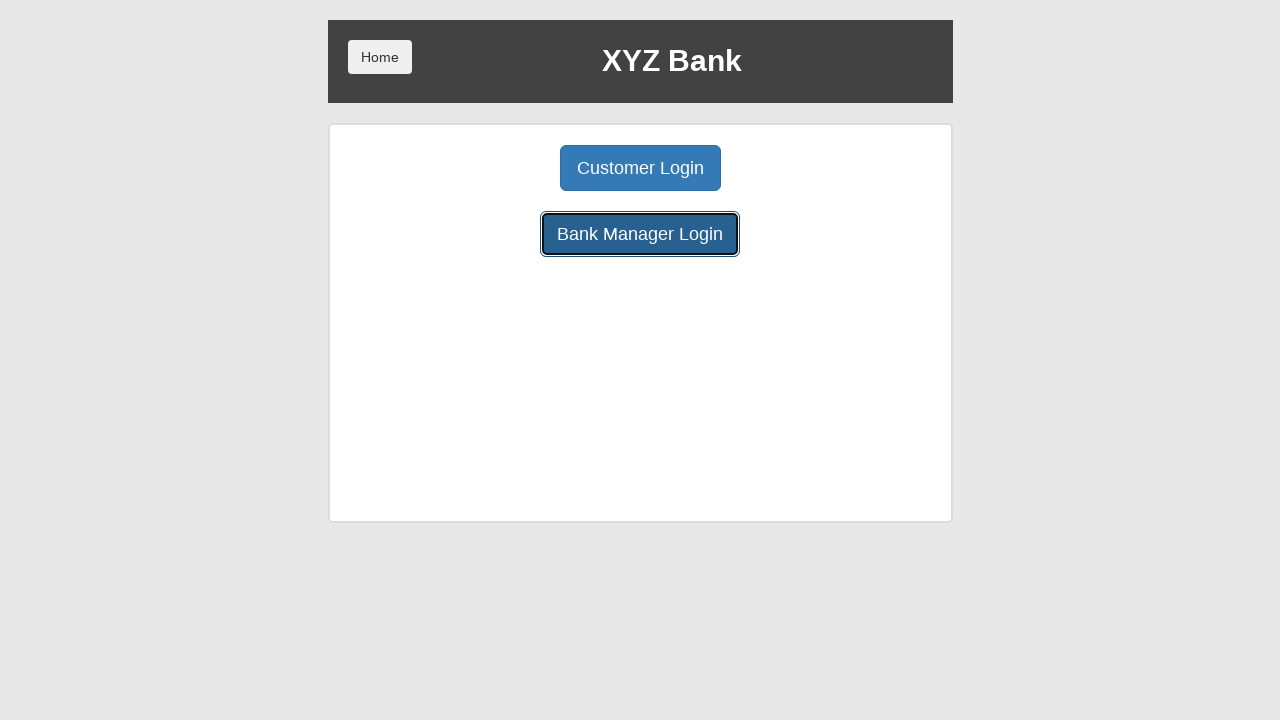

Waited for 2 seconds after Bank Manager Login
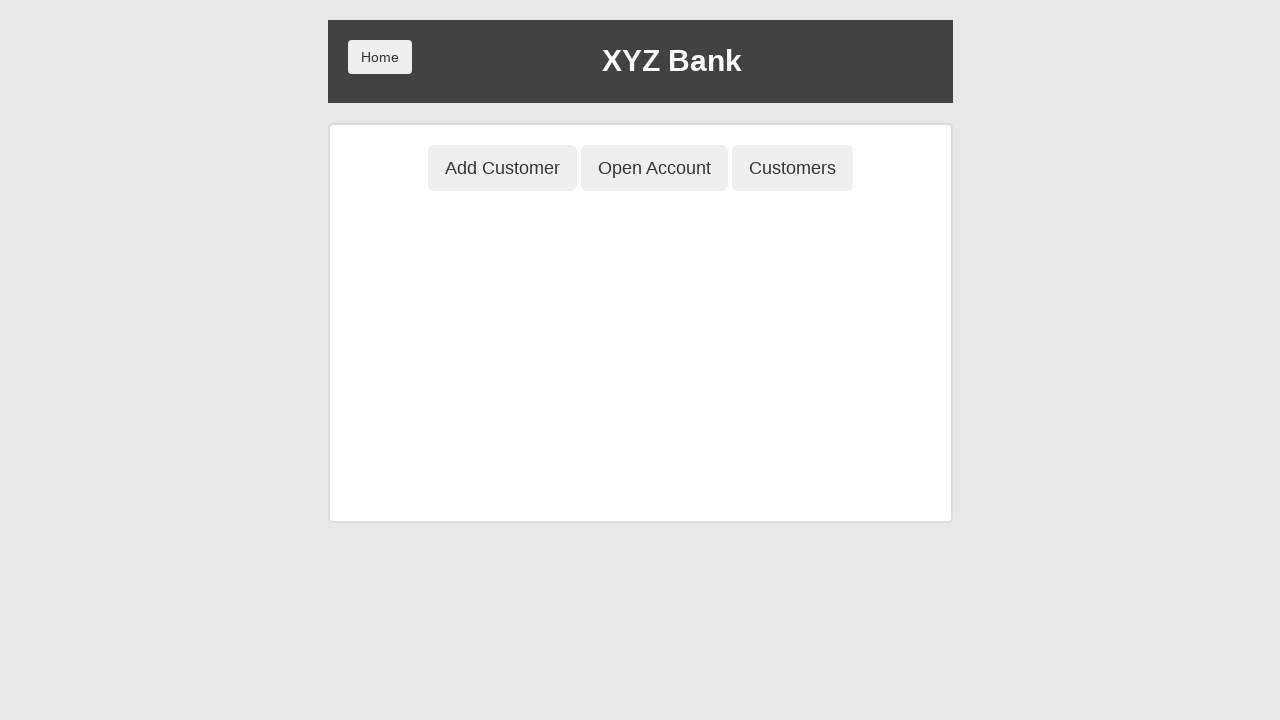

Clicked Add Customer tab at (502, 168) on xpath=/html/body/div/div/div[2]/div/div[1]/button[1]
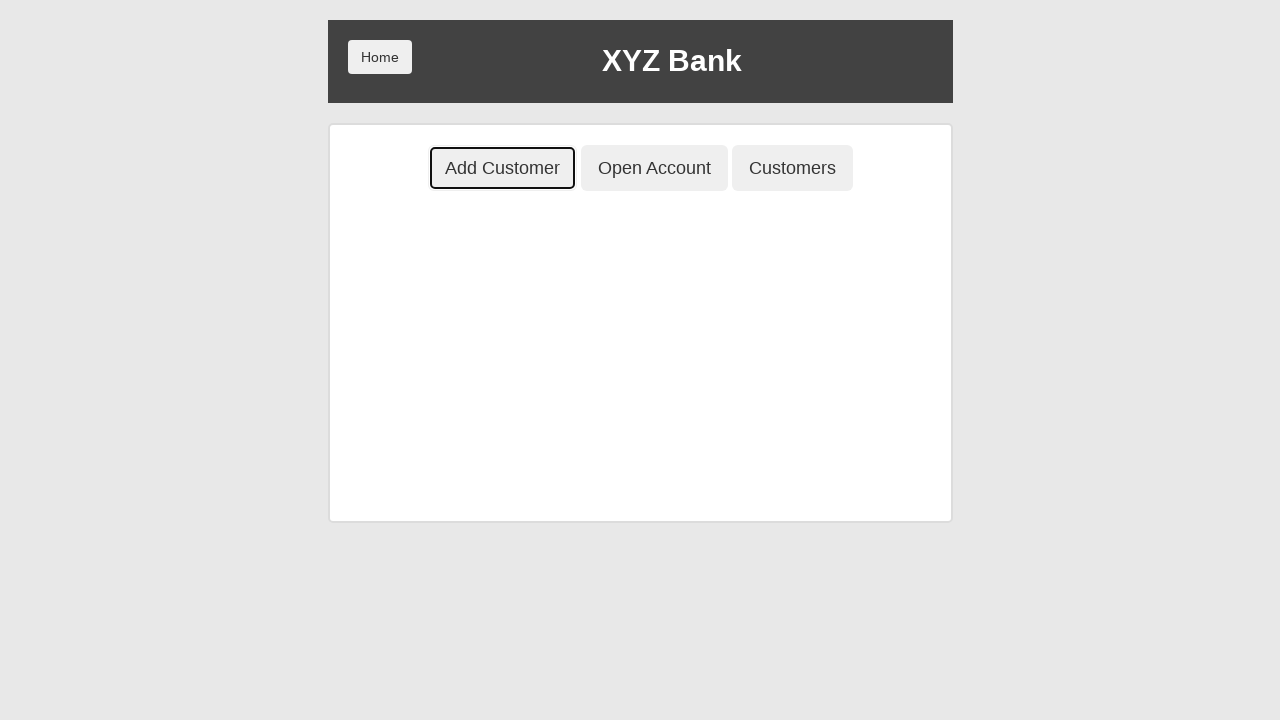

Waited for 2 seconds after clicking Add Customer tab
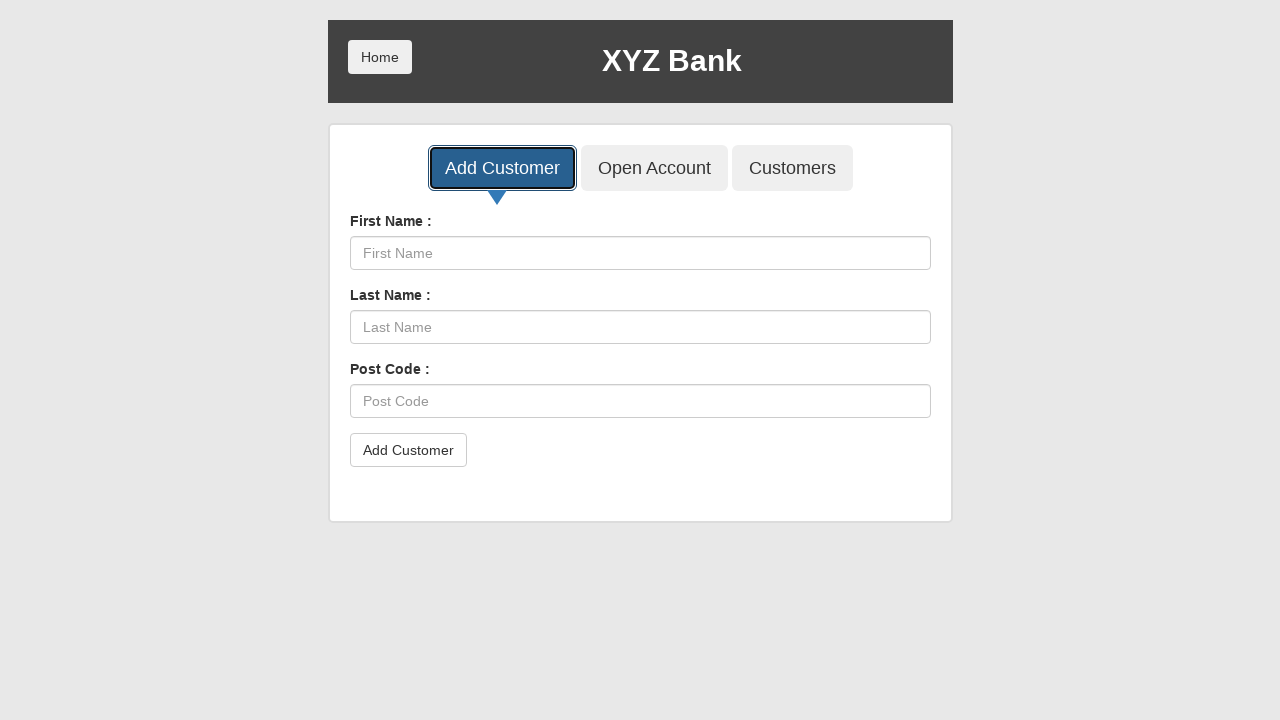

Filled in first name field with 'Marcus' on xpath=/html/body/div/div/div[2]/div/div[2]/div/div/form/div[1]/input
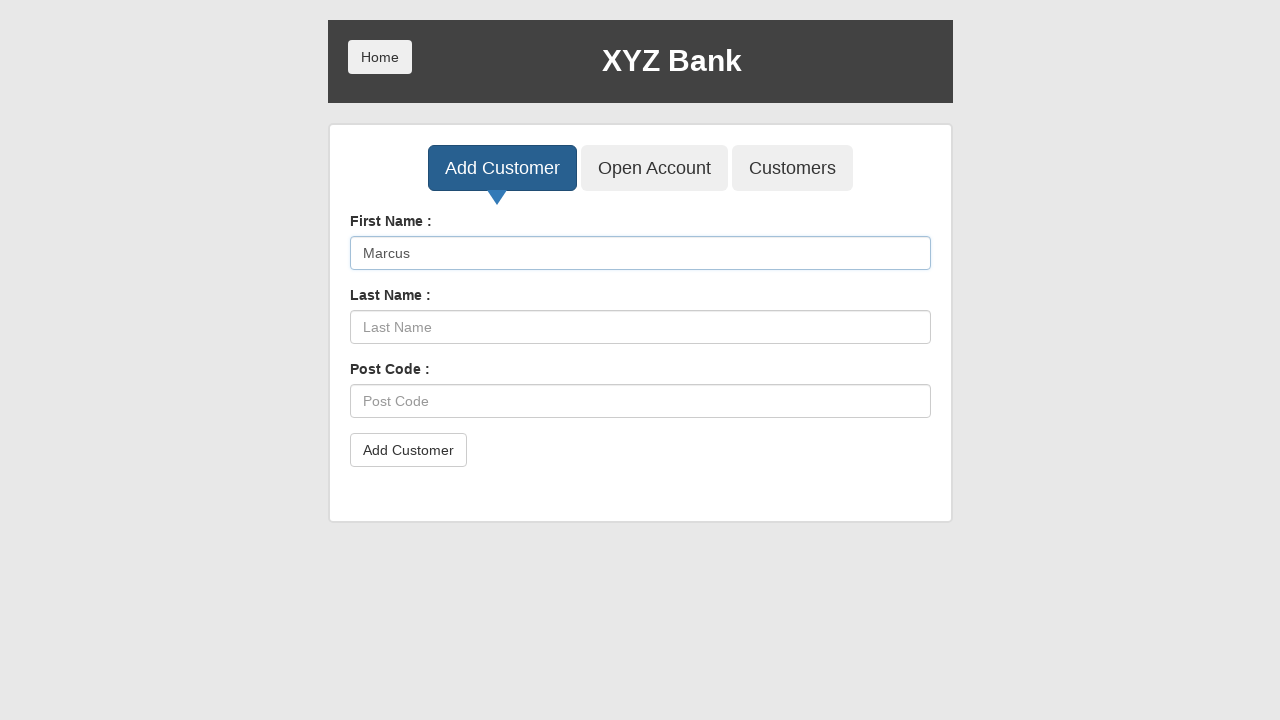

Filled in last name field with 'Thompson' on xpath=/html/body/div/div/div[2]/div/div[2]/div/div/form/div[2]/input
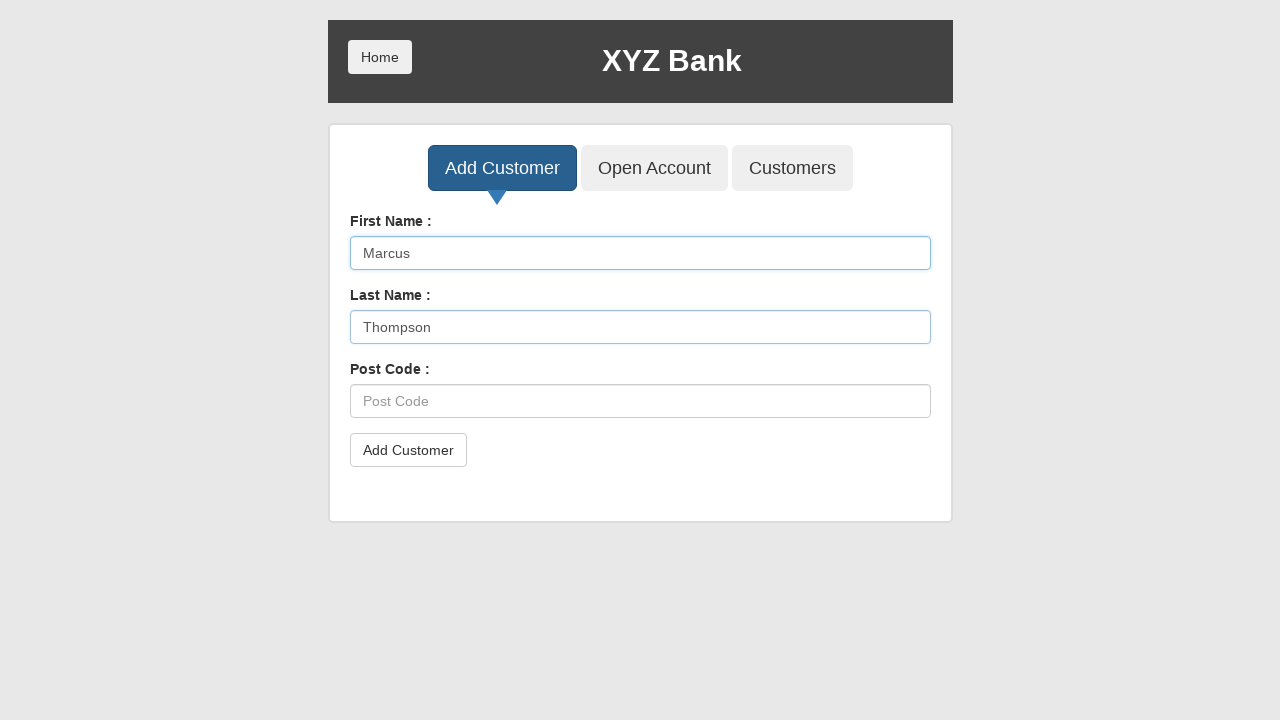

Filled in post code field with '85621' on xpath=/html/body/div/div/div[2]/div/div[2]/div/div/form/div[3]/input
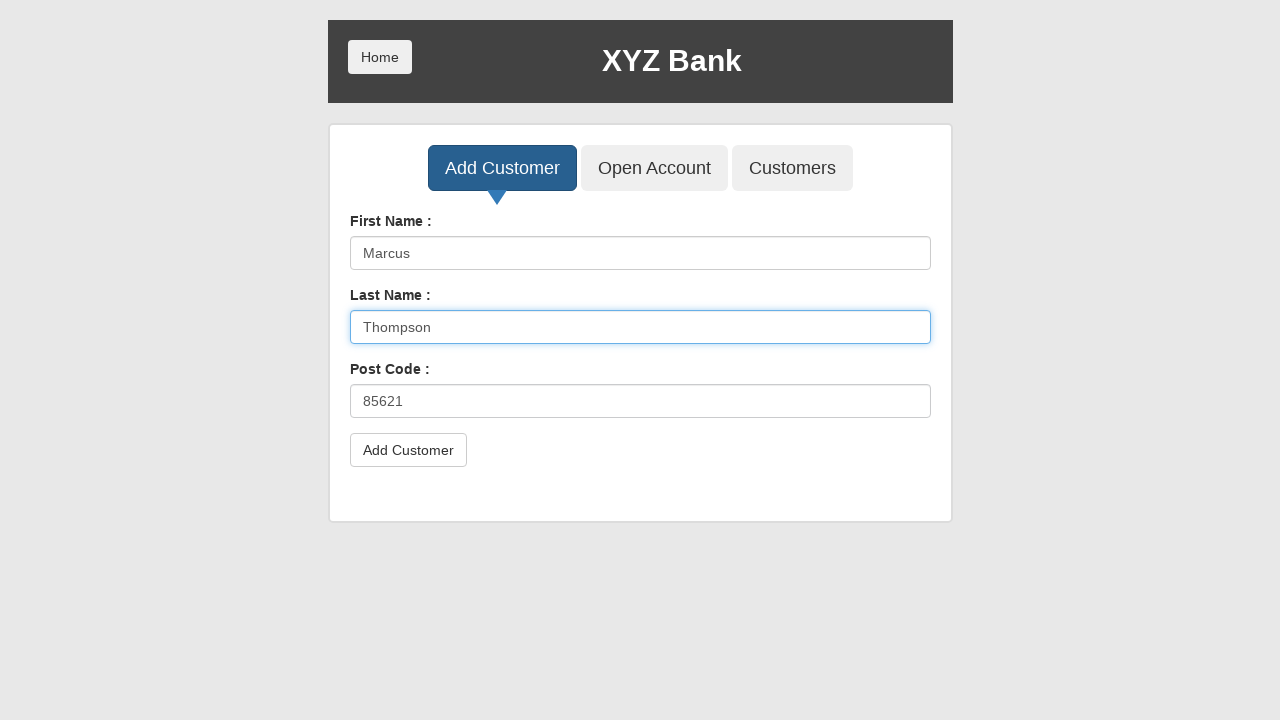

Clicked Add Customer submit button at (408, 450) on xpath=/html/body/div/div/div[2]/div/div[2]/div/div/form/button
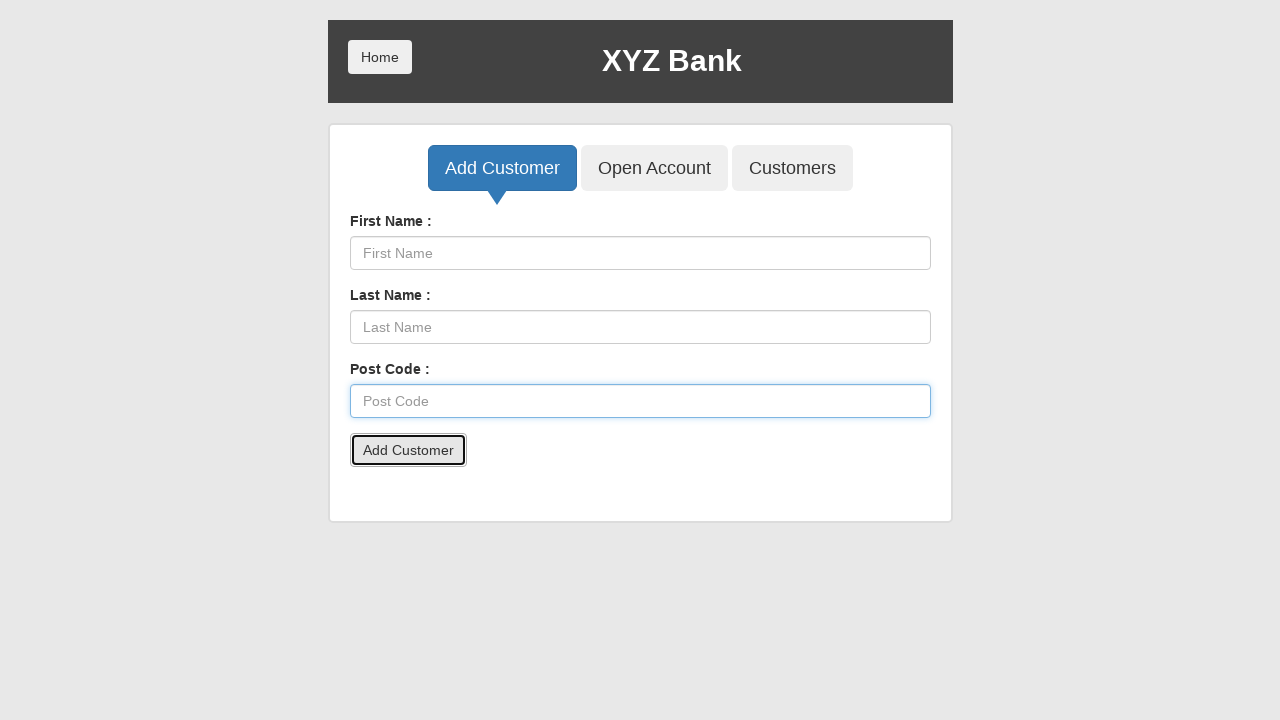

Accepted confirmation alert dialog
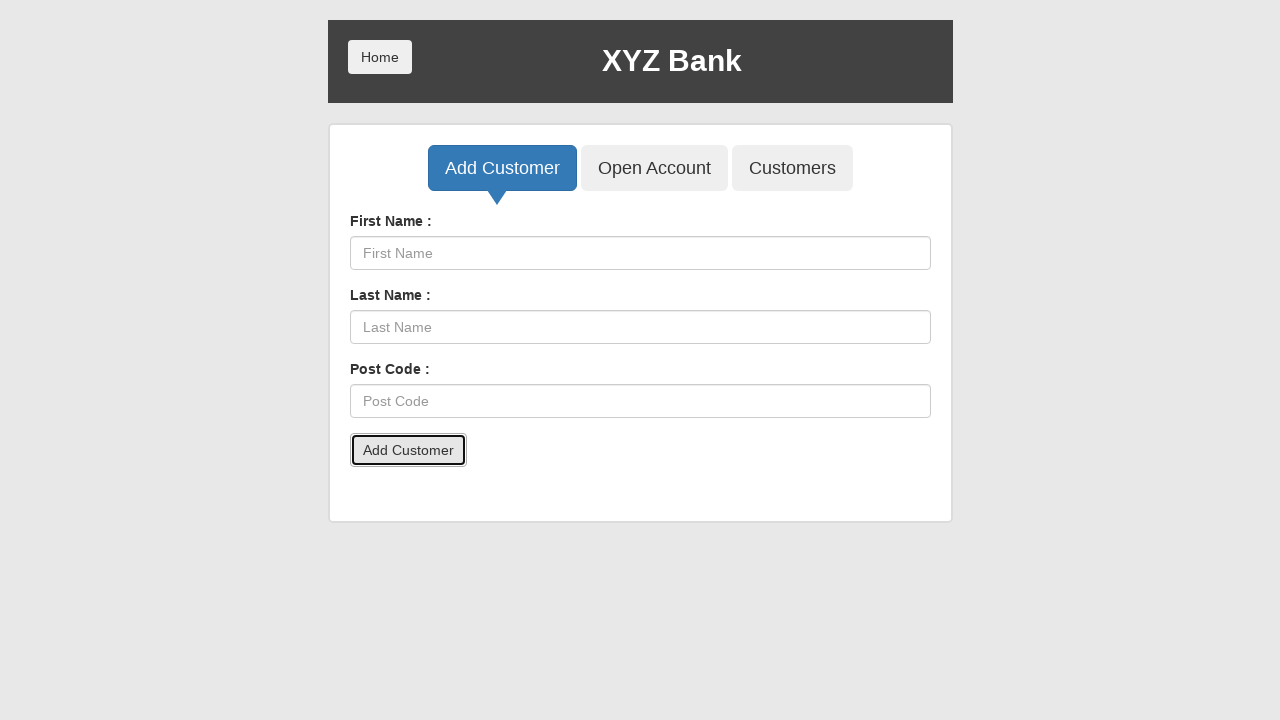

Clicked Home button at (380, 57) on xpath=/html/body/div/div/div[1]/button[1]
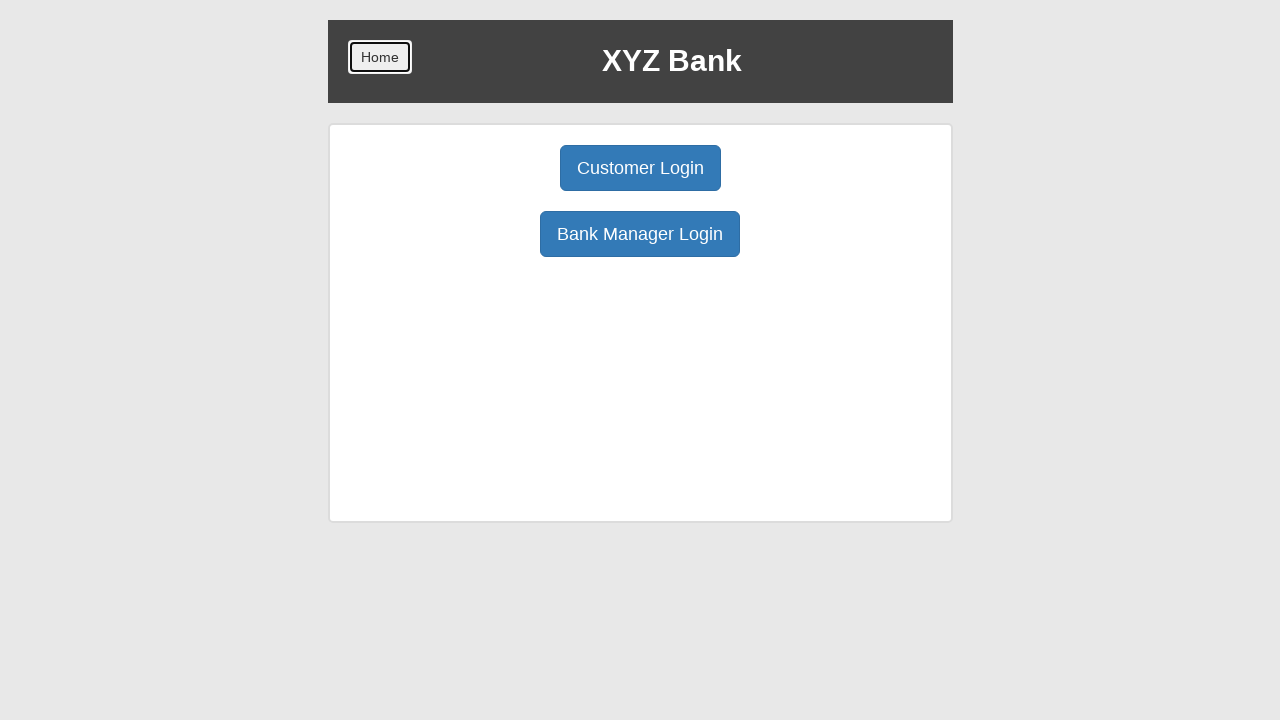

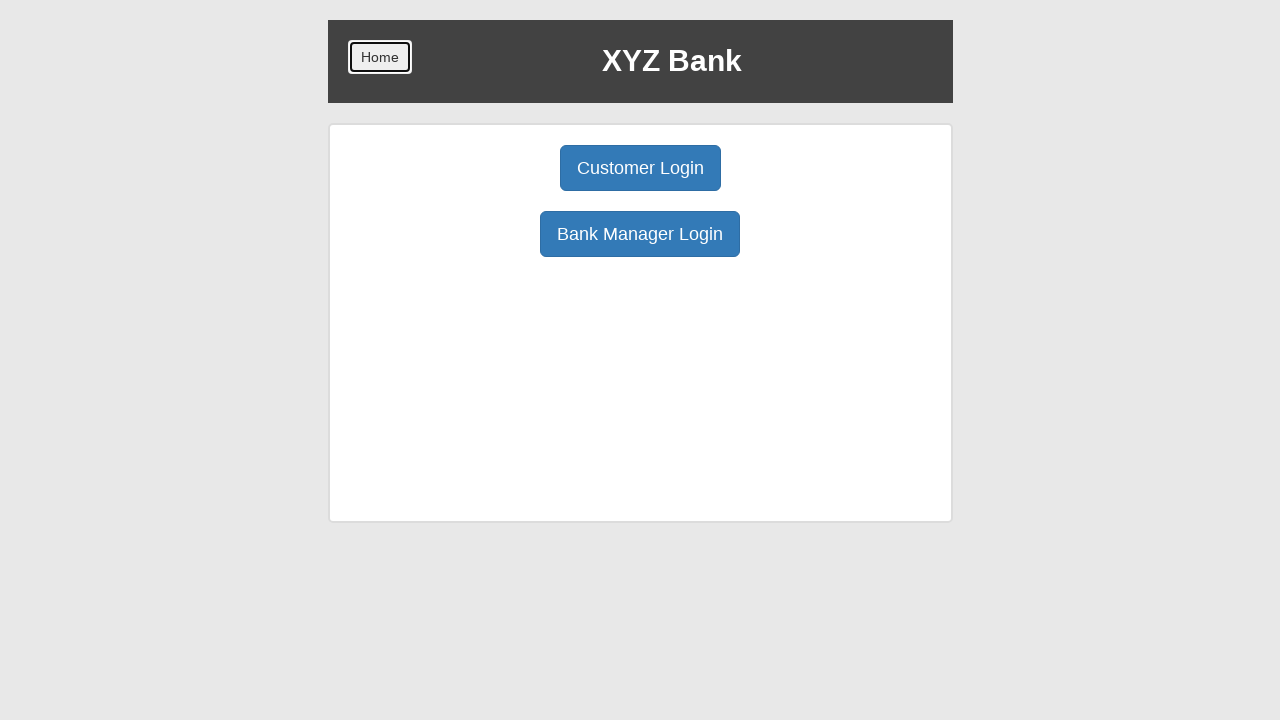